Tests the Selenide examples link on the Quick start page navigates to the GitHub selenide-examples organization page

Starting URL: https://selenide.org/quick-start.html

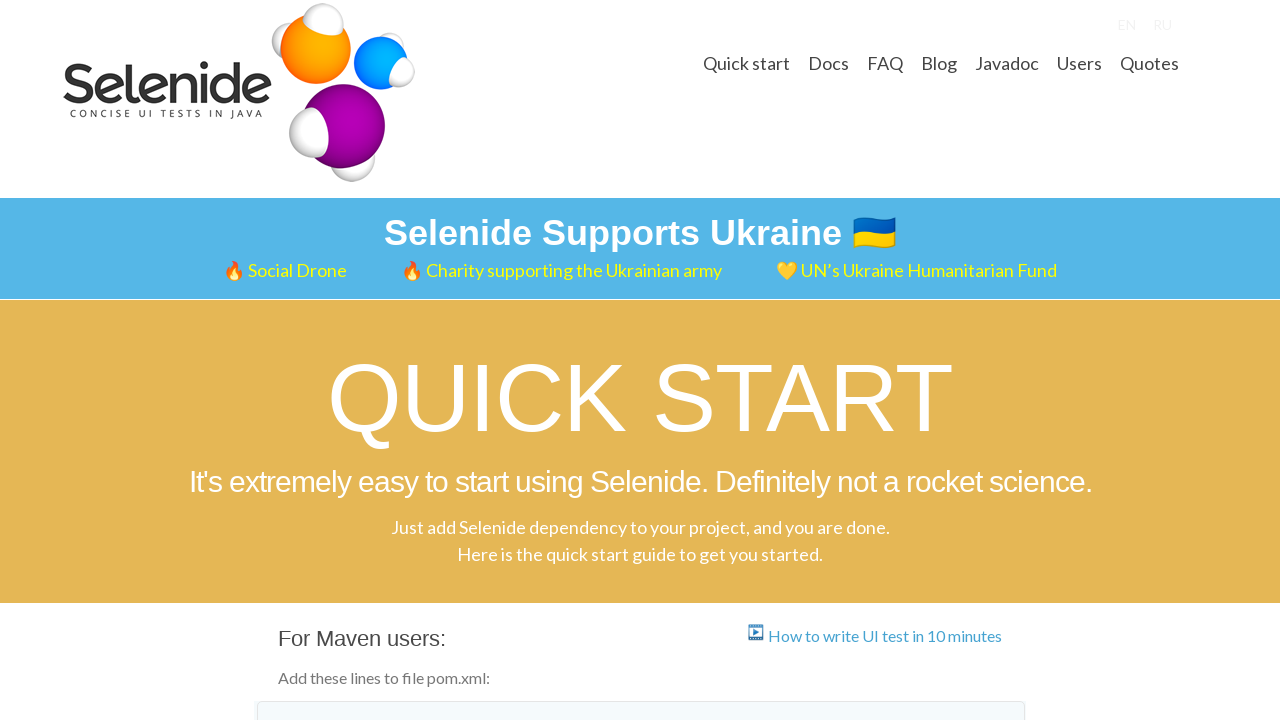

Located Selenide examples link
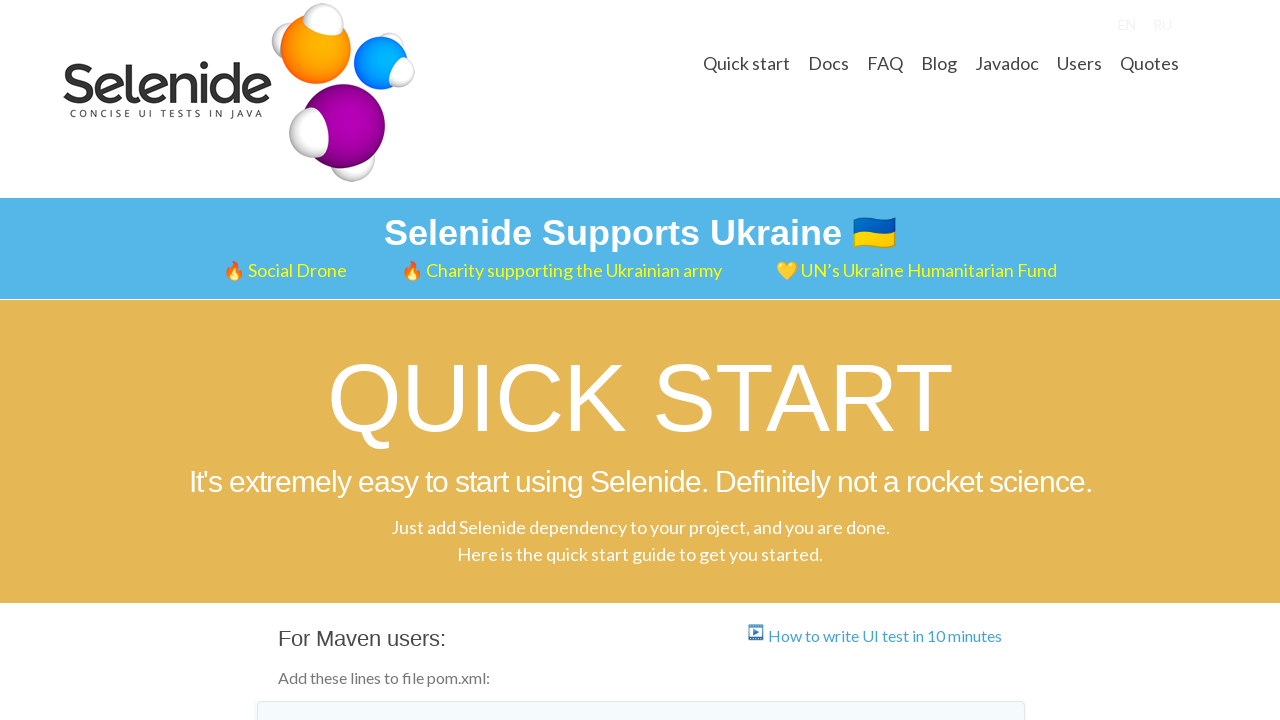

Verified Selenide examples link href is 'https://github.com/selenide-examples'
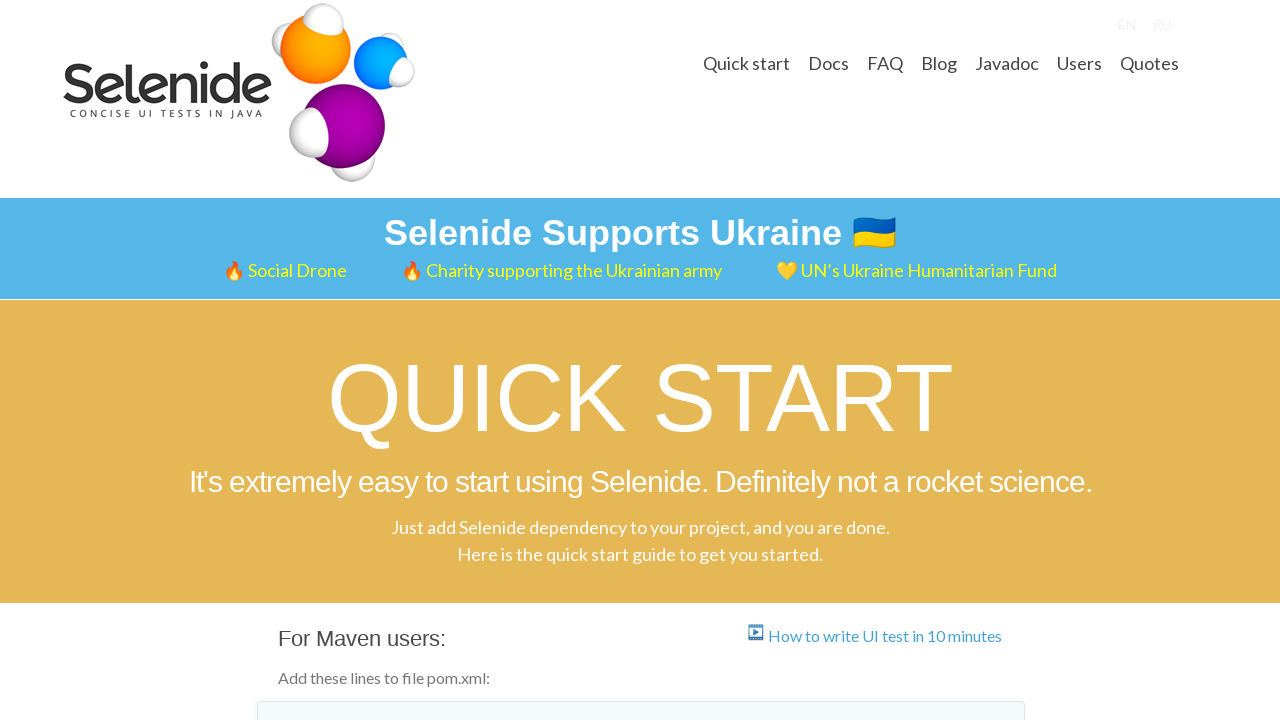

Clicked on Selenide examples link at (423, 361) on a:has-text('Selenide examples')
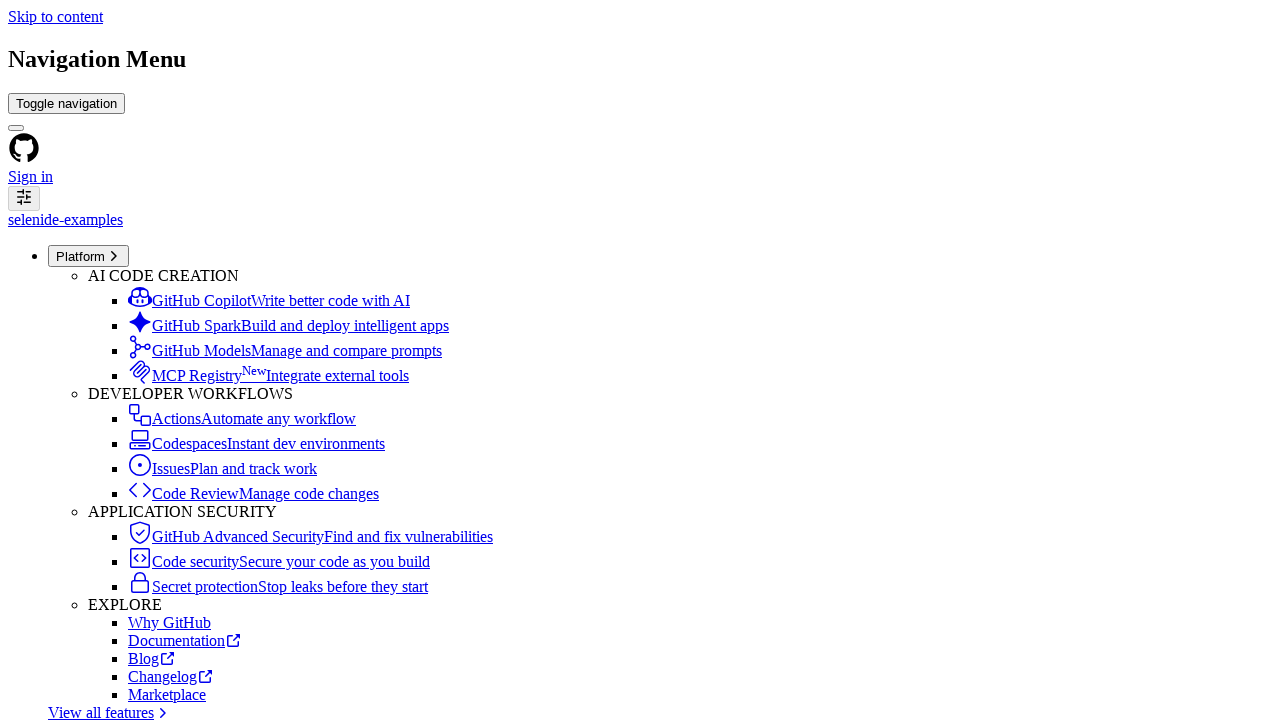

Waited for GitHub org page header to load
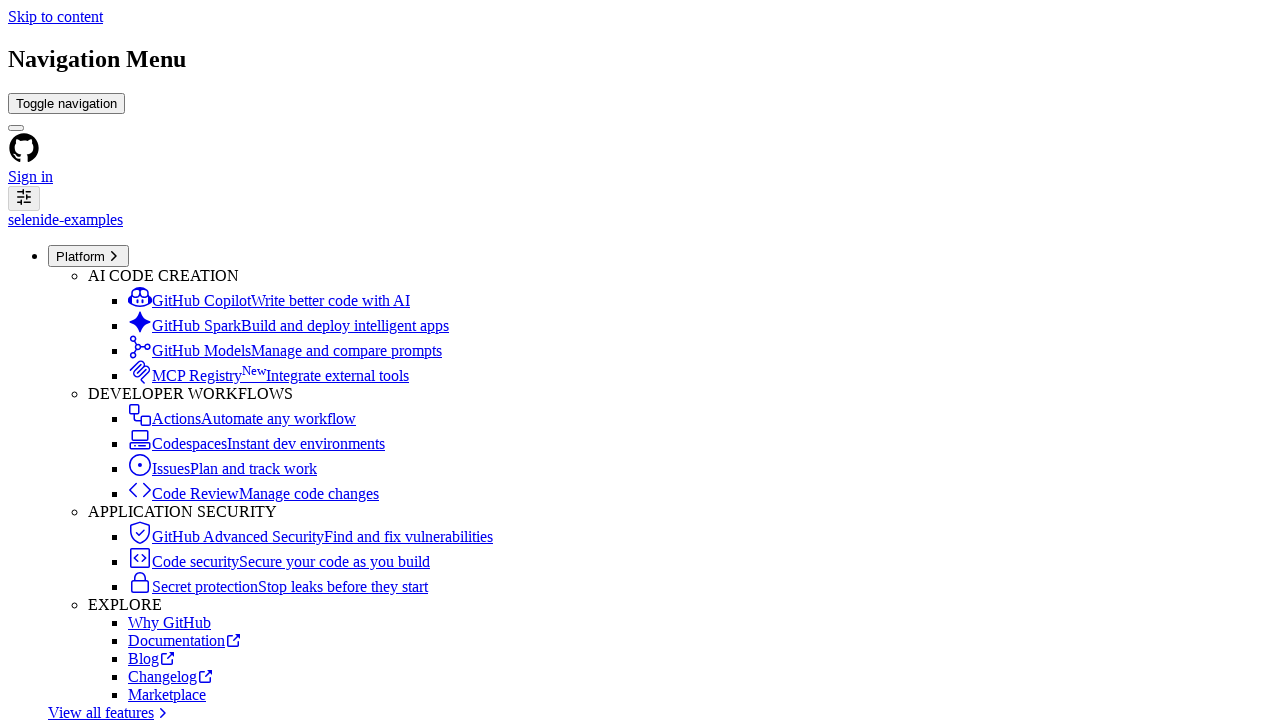

Verified page contains 'Selenide examples' in org header
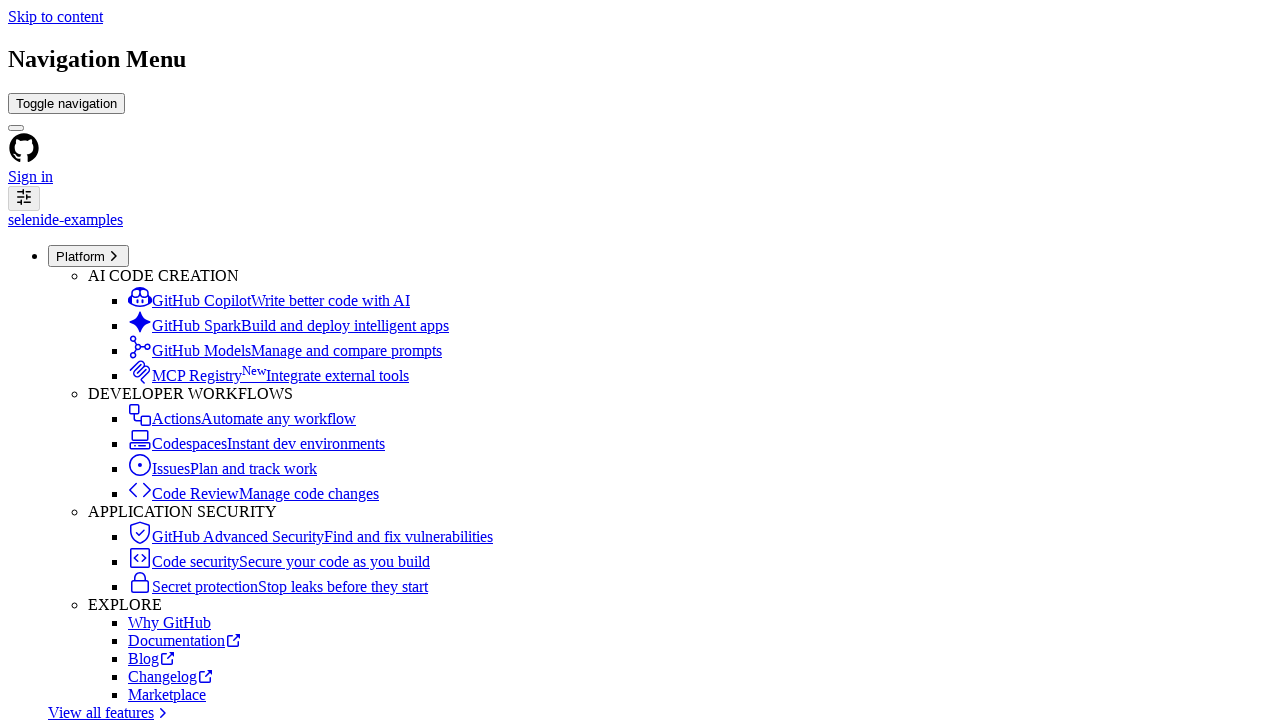

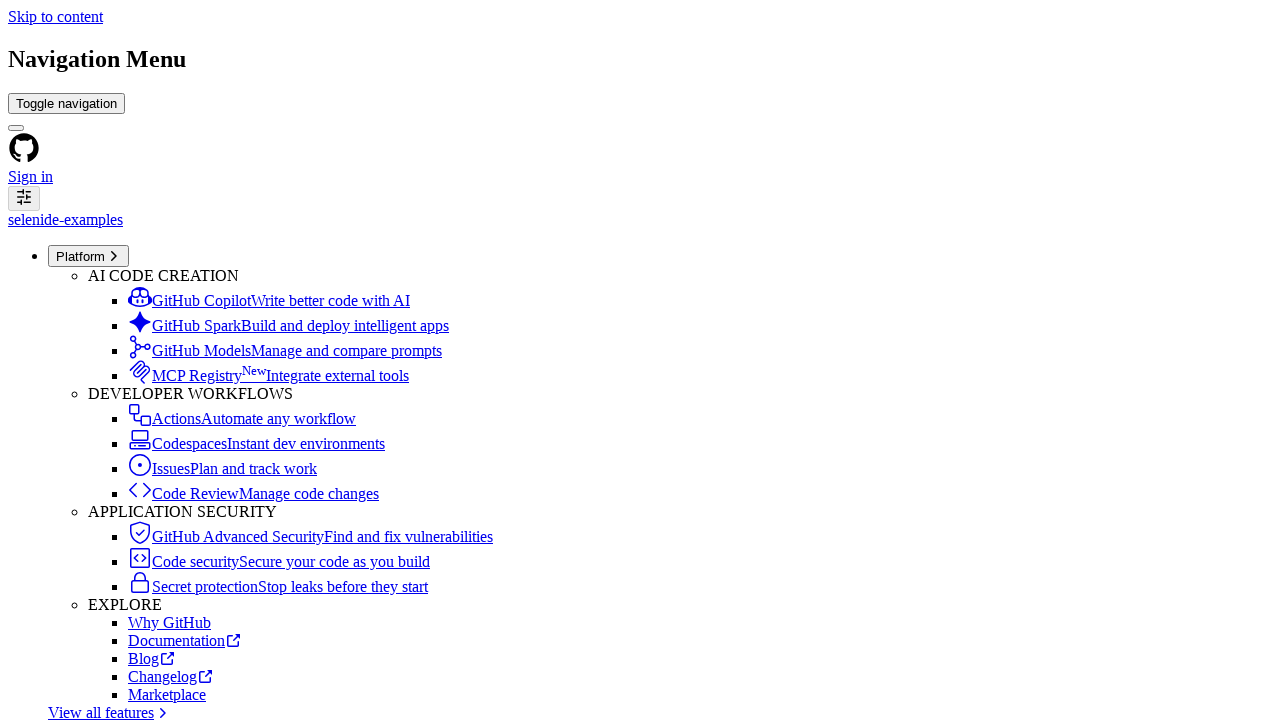